Tests basic form interactions on a registration page including filling text input, checking radio button, selecting dropdown option, and uploading a file

Starting URL: https://material.playwrightvn.com/

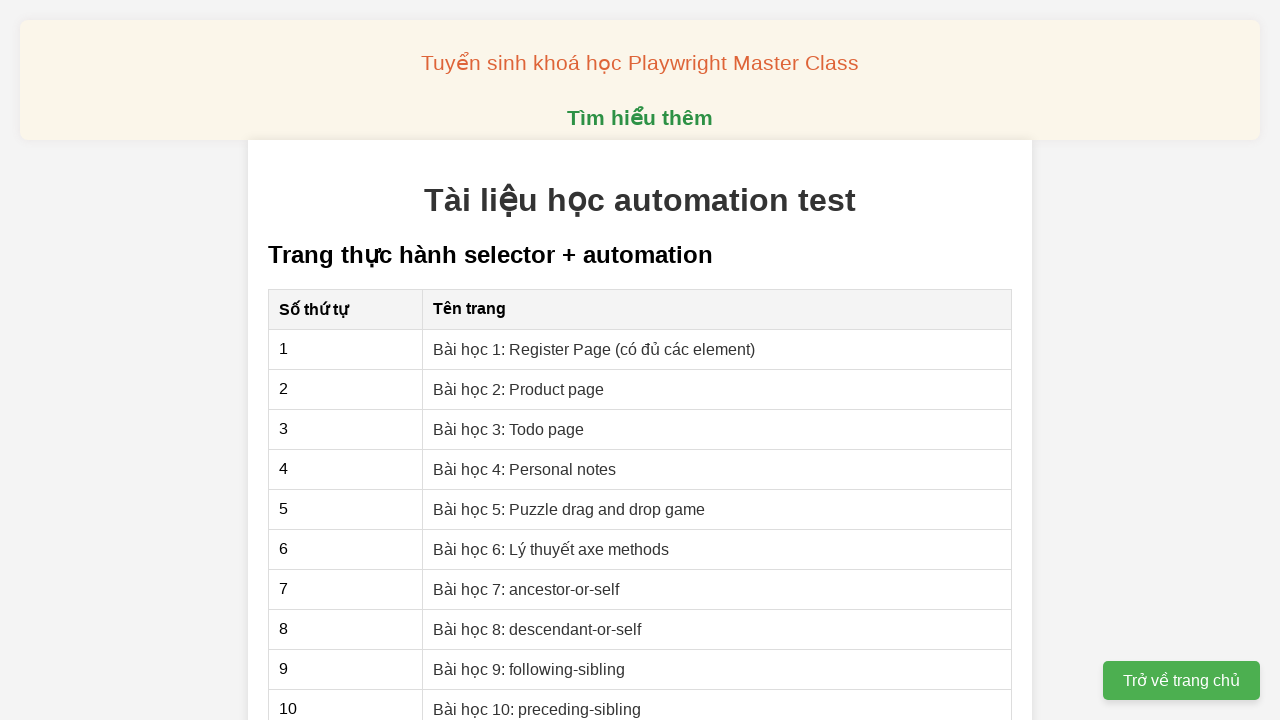

Clicked on lesson 1 link to open registration page at (594, 349) on xpath=//a[text() ='Bài học 1: Register Page (có đủ các element)']
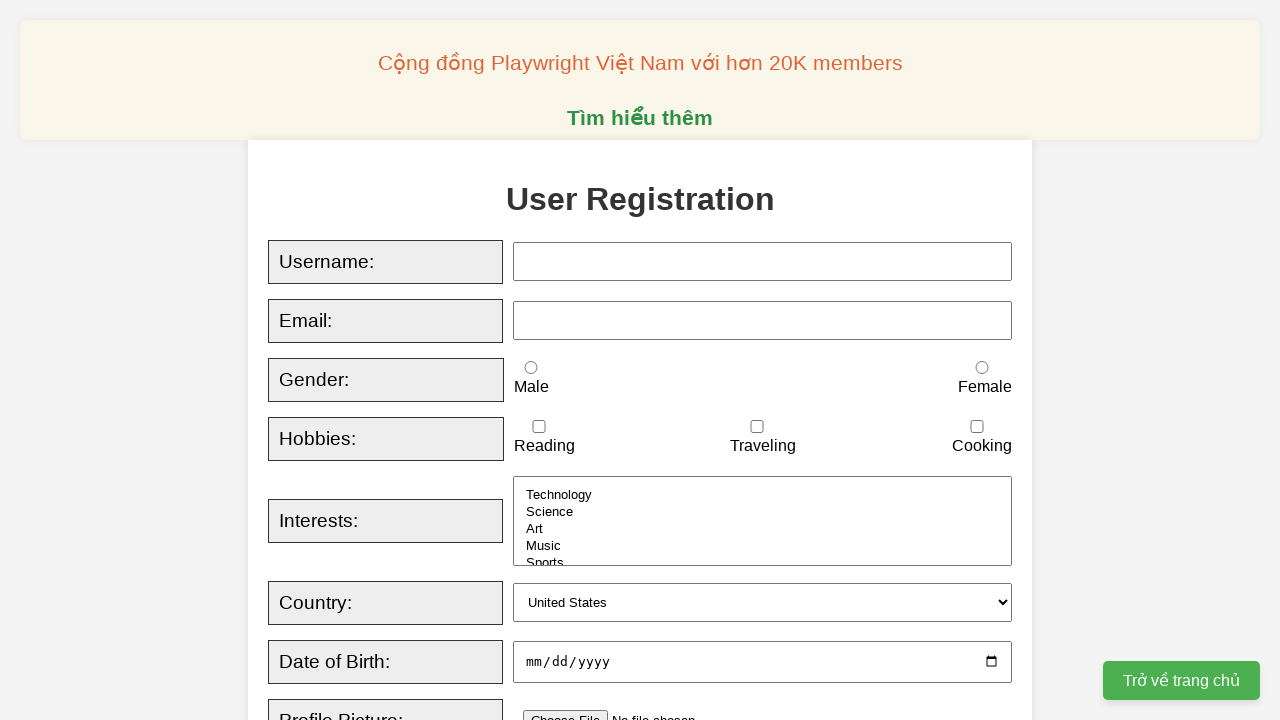

Filled username field with 'K17 Playwright Việt Nam' on //input[@id = 'username']
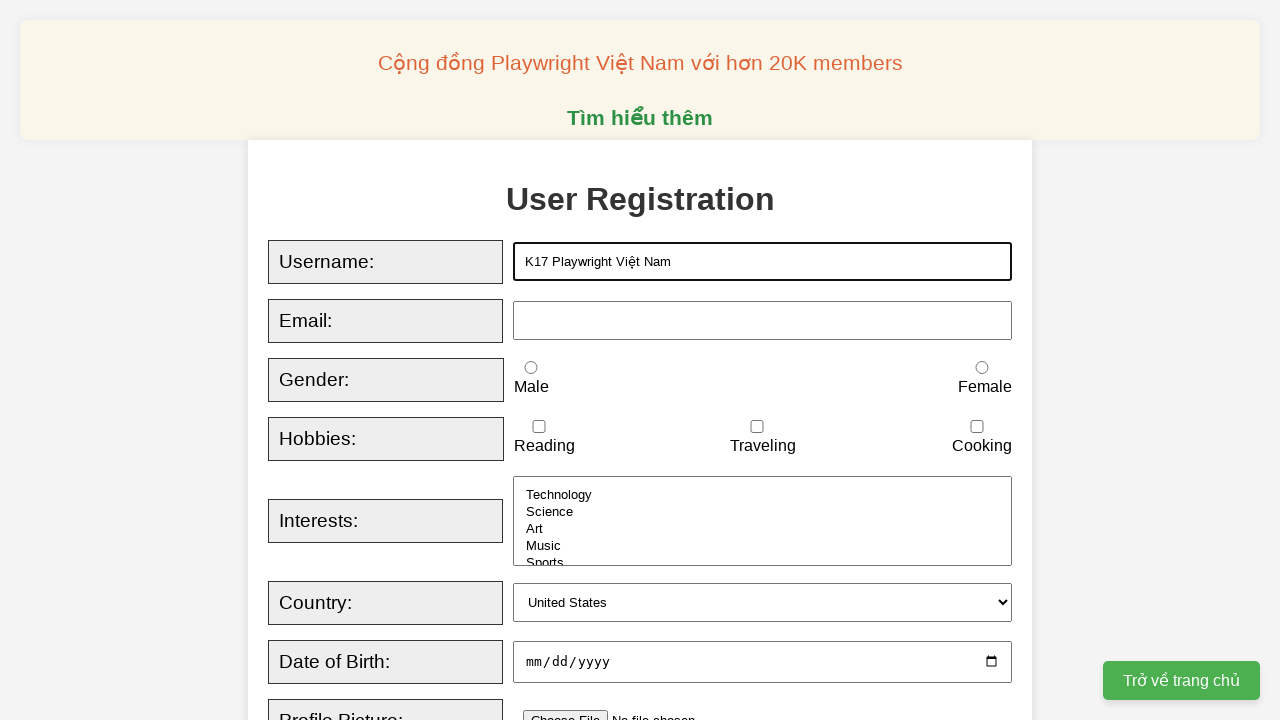

Checked male radio button at (531, 368) on xpath=//input[@id = 'male']
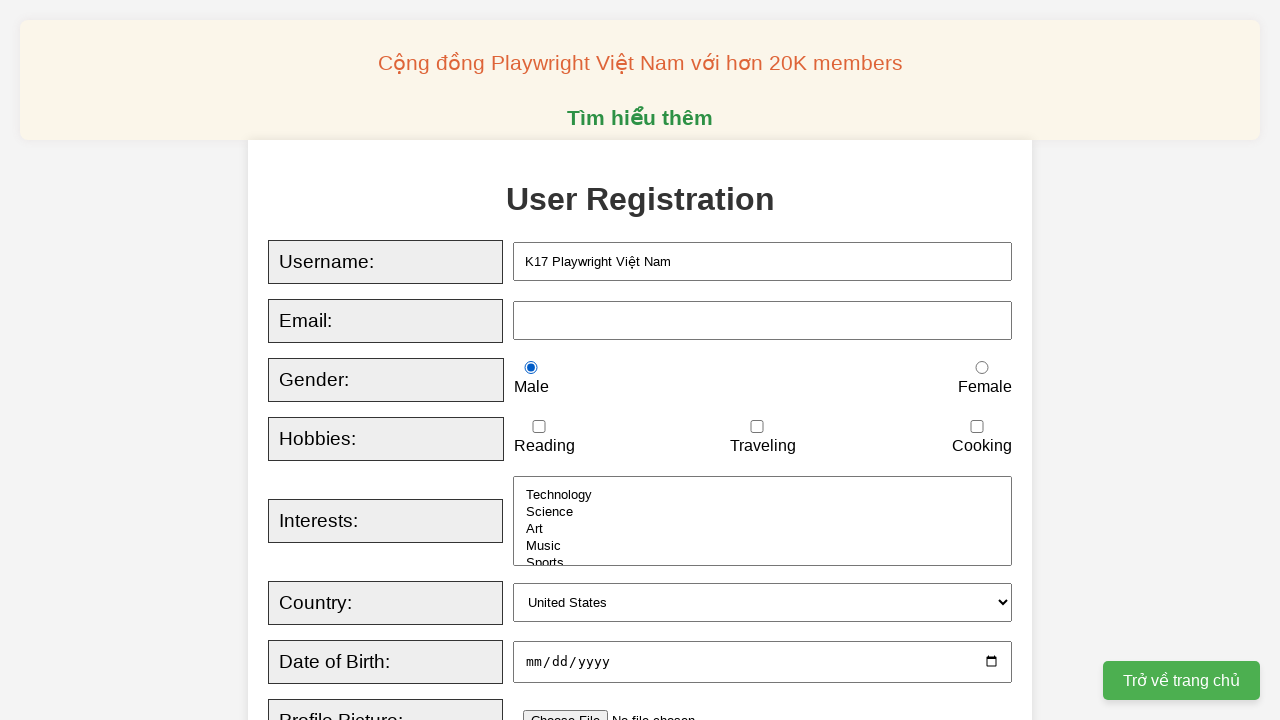

Selected Australia from country dropdown on //select[@id = 'country']
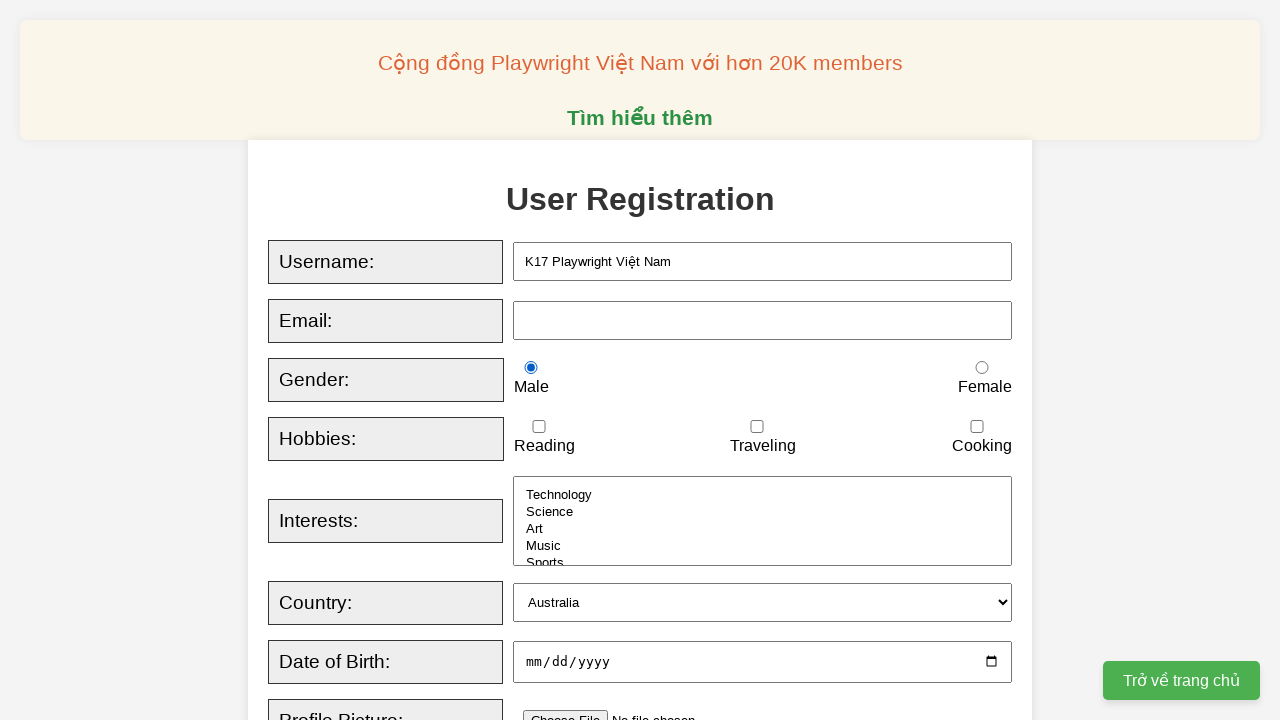

Uploaded test file to file input field
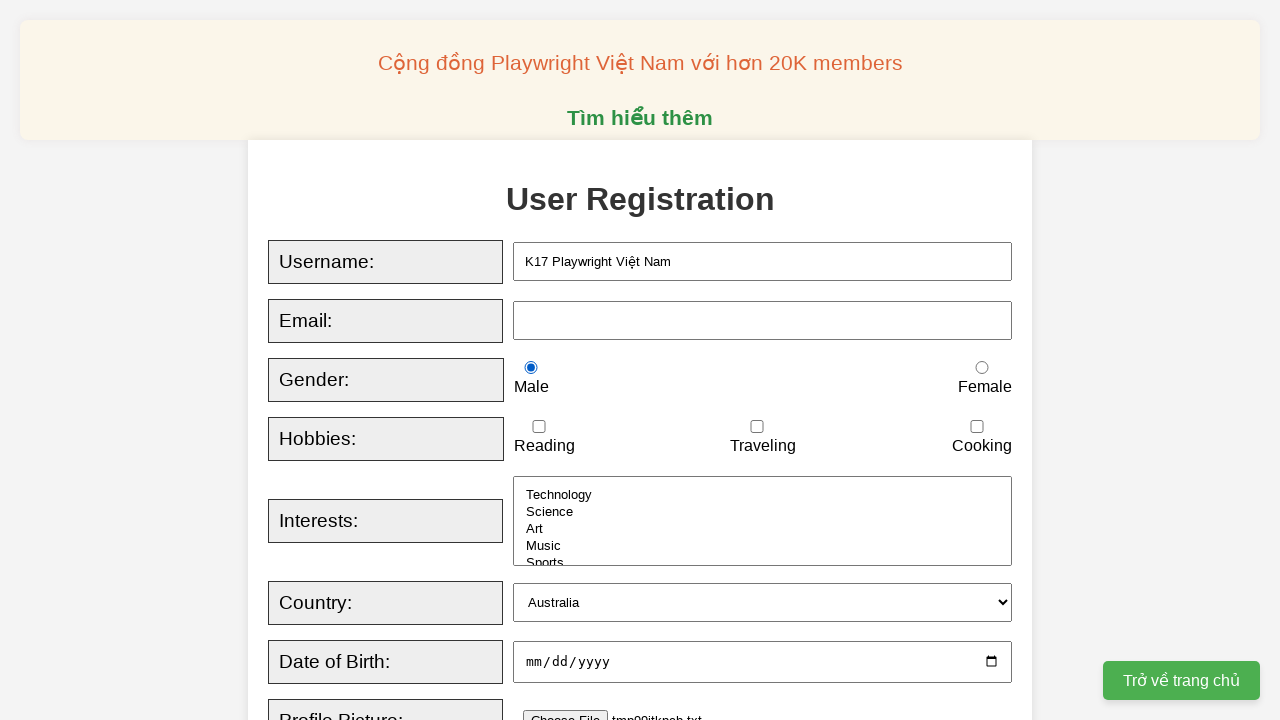

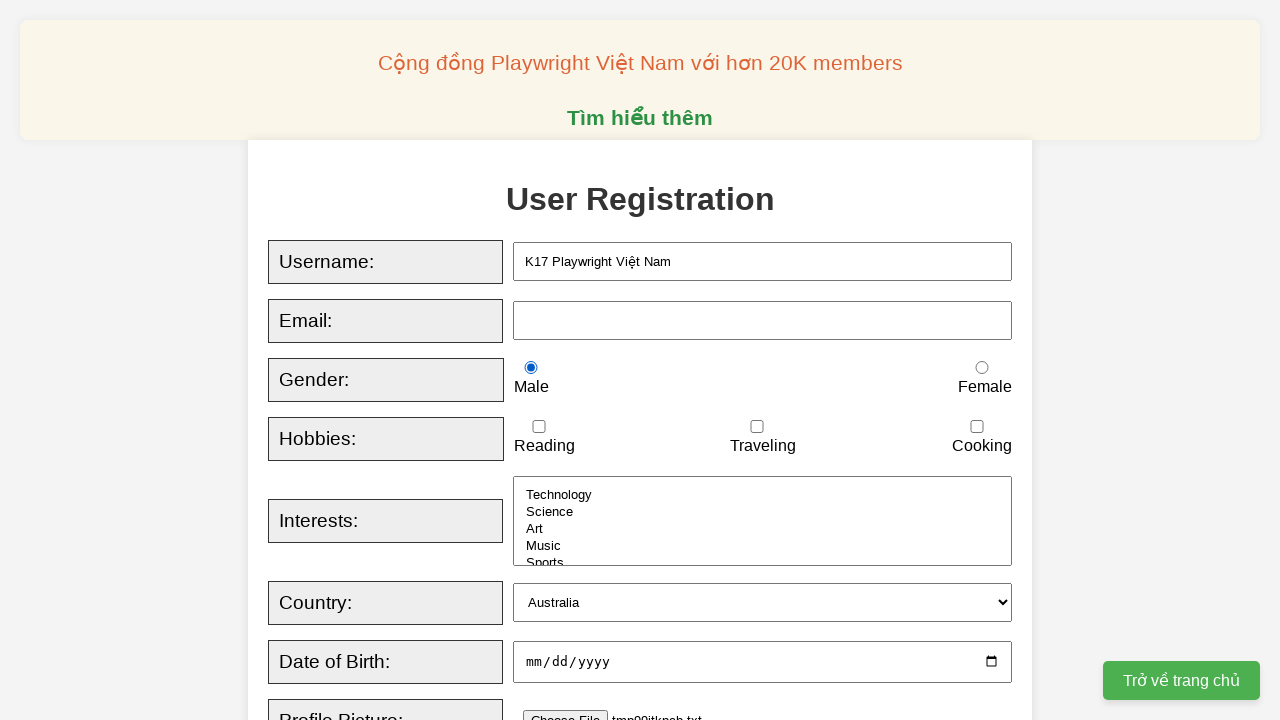